Clicks on the first radio button using CSS selector

Starting URL: https://rahulshettyacademy.com/AutomationPractice/

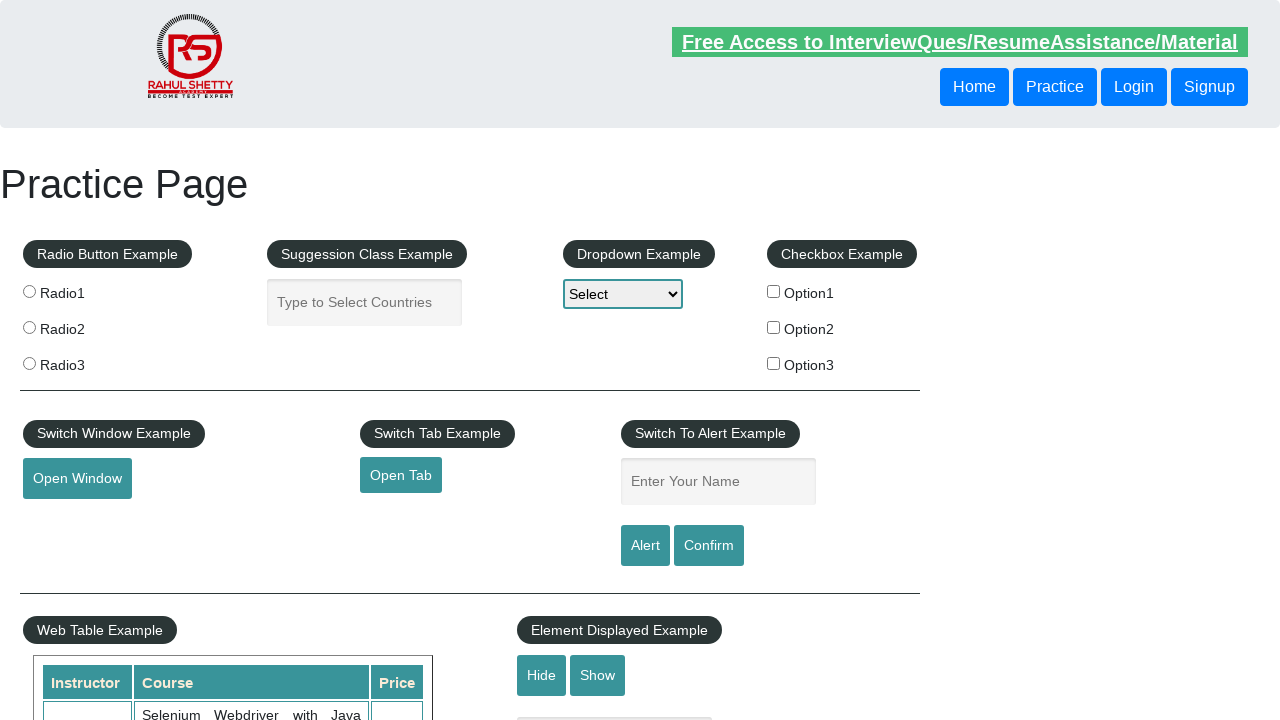

Clicked on the first radio button using CSS selector input[value='radio1'] at (29, 291) on input[value='radio1']
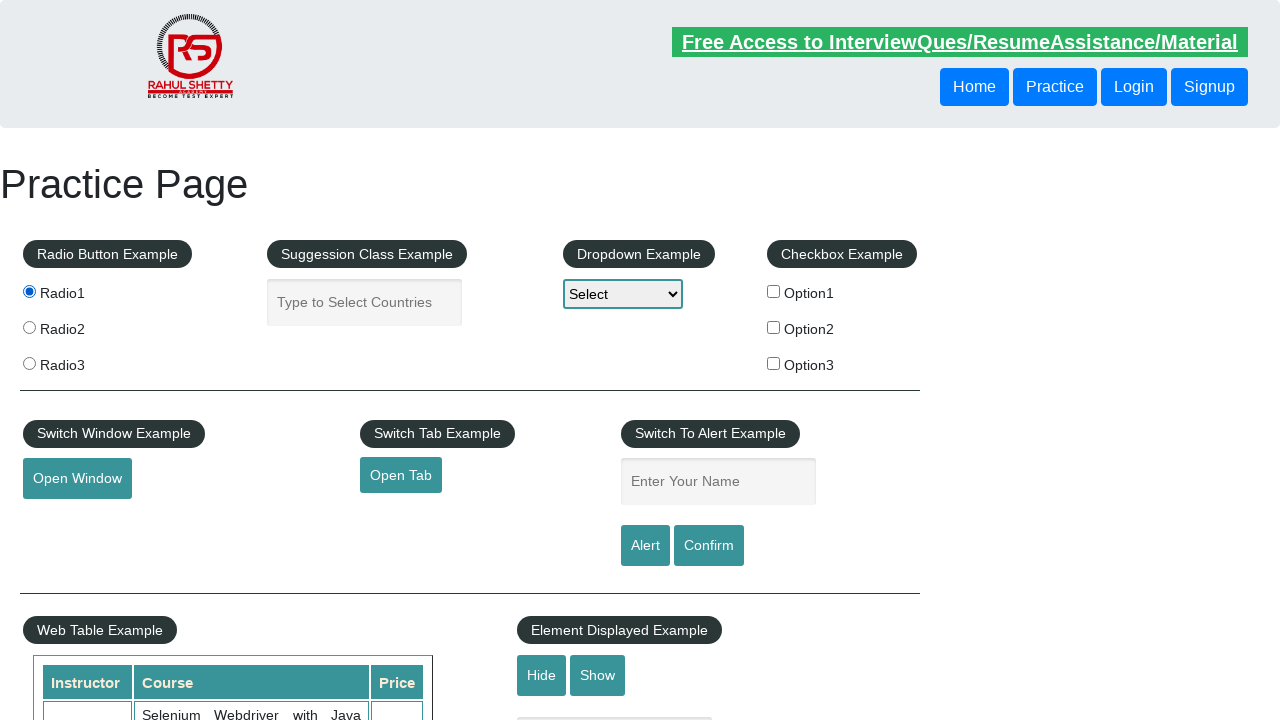

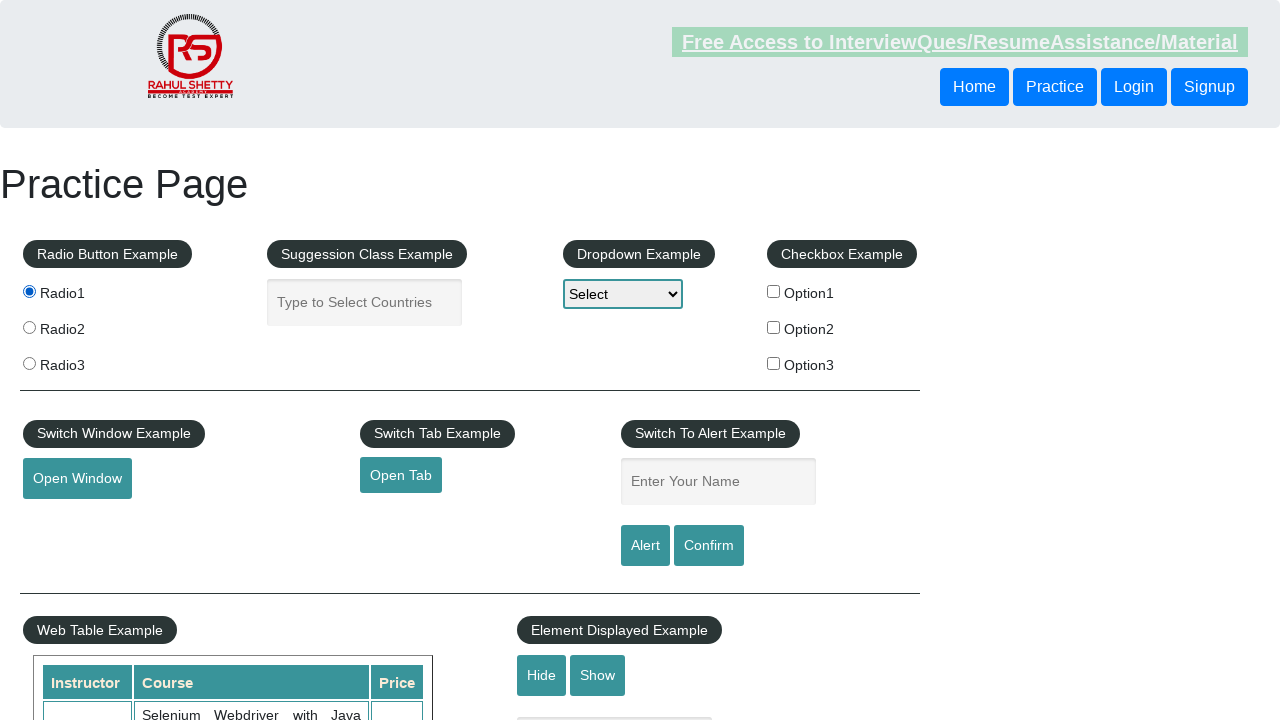